Tests JavaScript alert functionality on DemoQA site by clicking the alert button and handling the browser alert dialog

Starting URL: https://demoqa.com/alerts

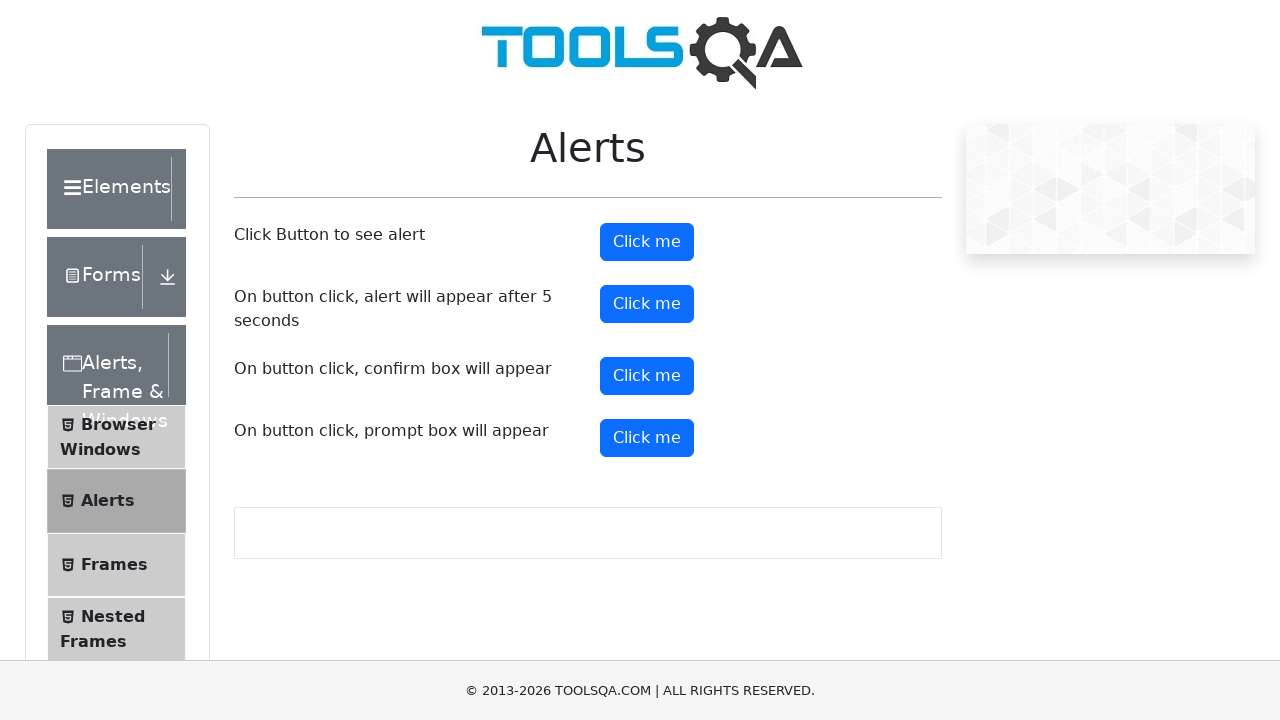

Set up dialog handler to capture and accept alerts
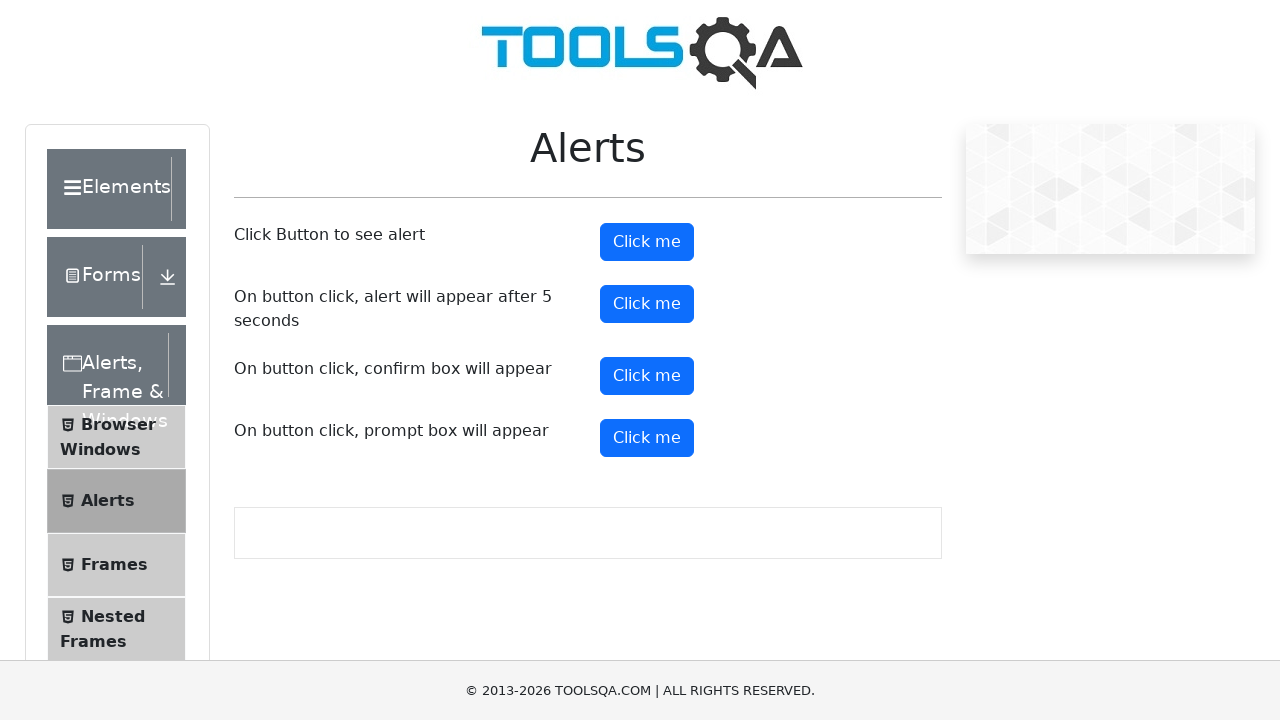

Clicked alert button to trigger JavaScript alert at (647, 242) on button#alertButton
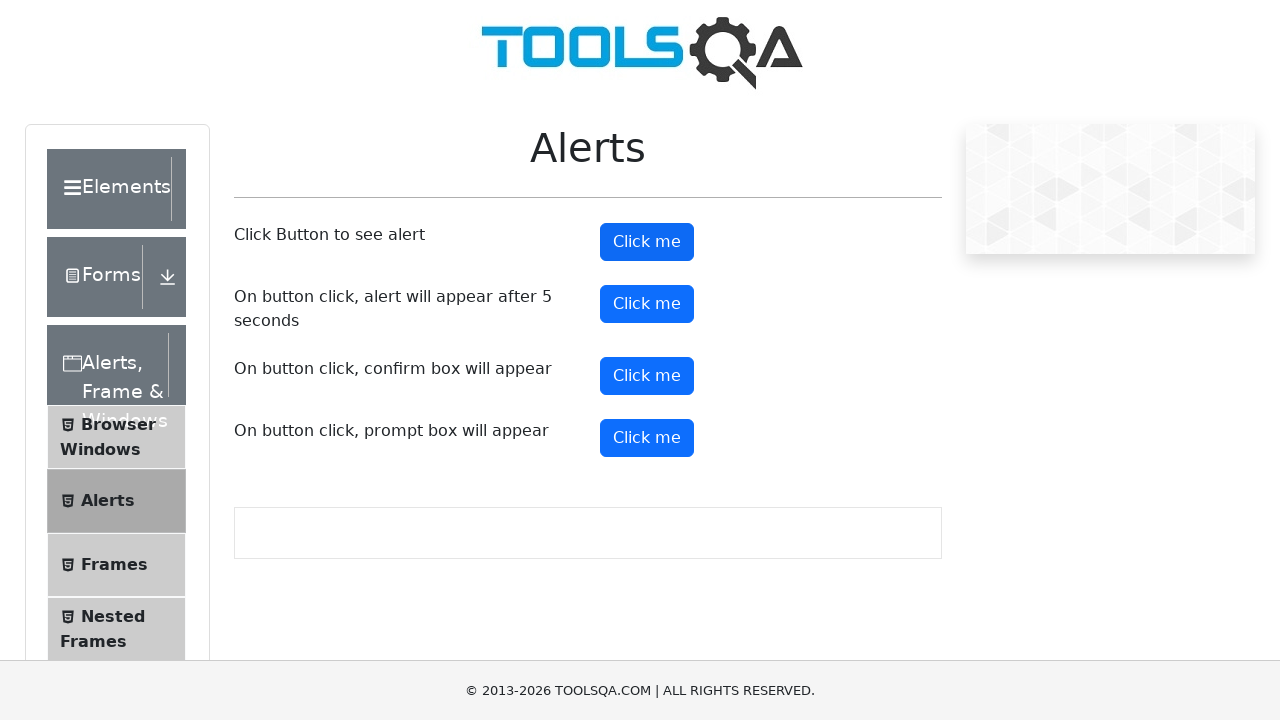

Waited for alert dialog to be handled
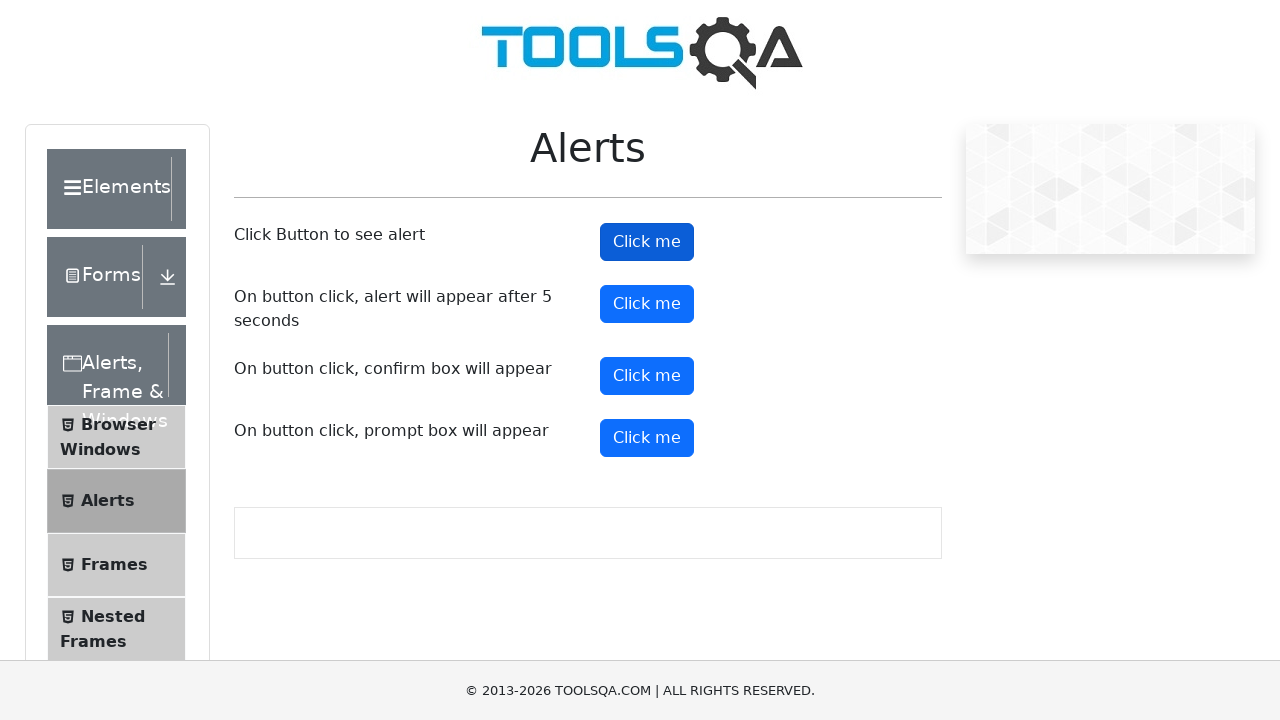

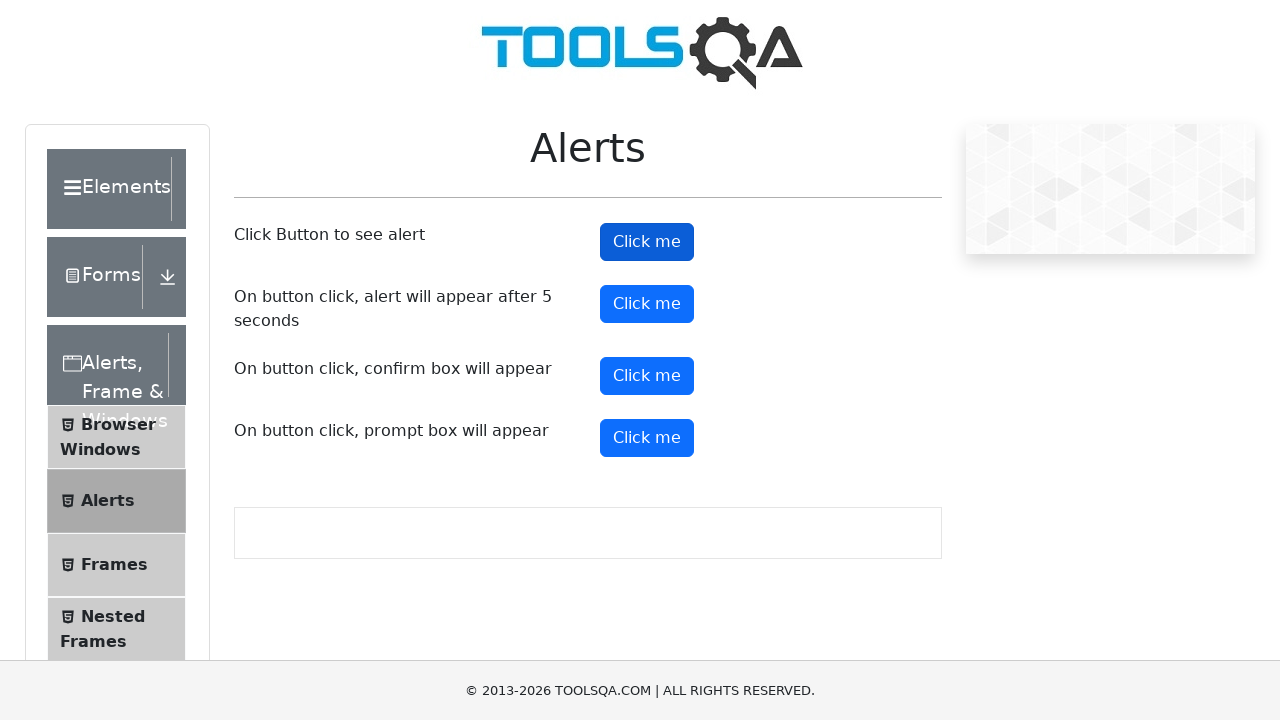